Tests file upload functionality by selecting a file using a file input element on a demo upload page

Starting URL: https://testeroprogramowania.github.io/selenium/fileupload.html

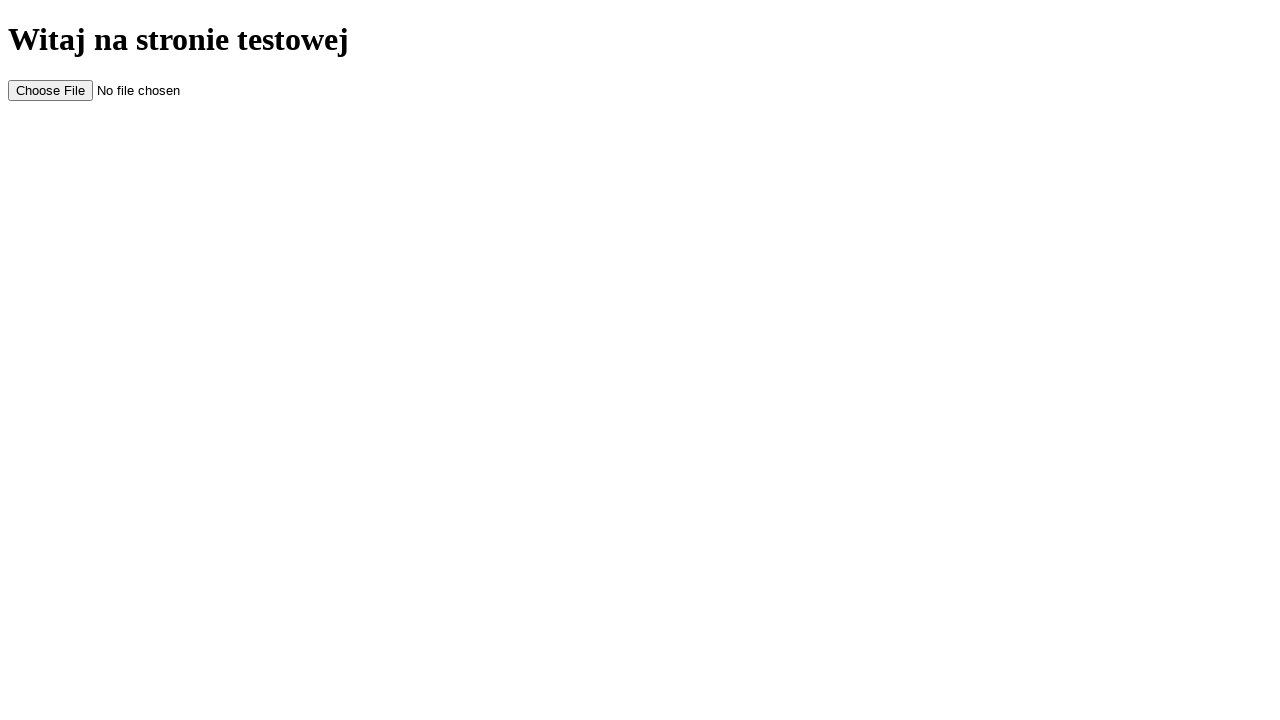

Selected file for upload using file input element
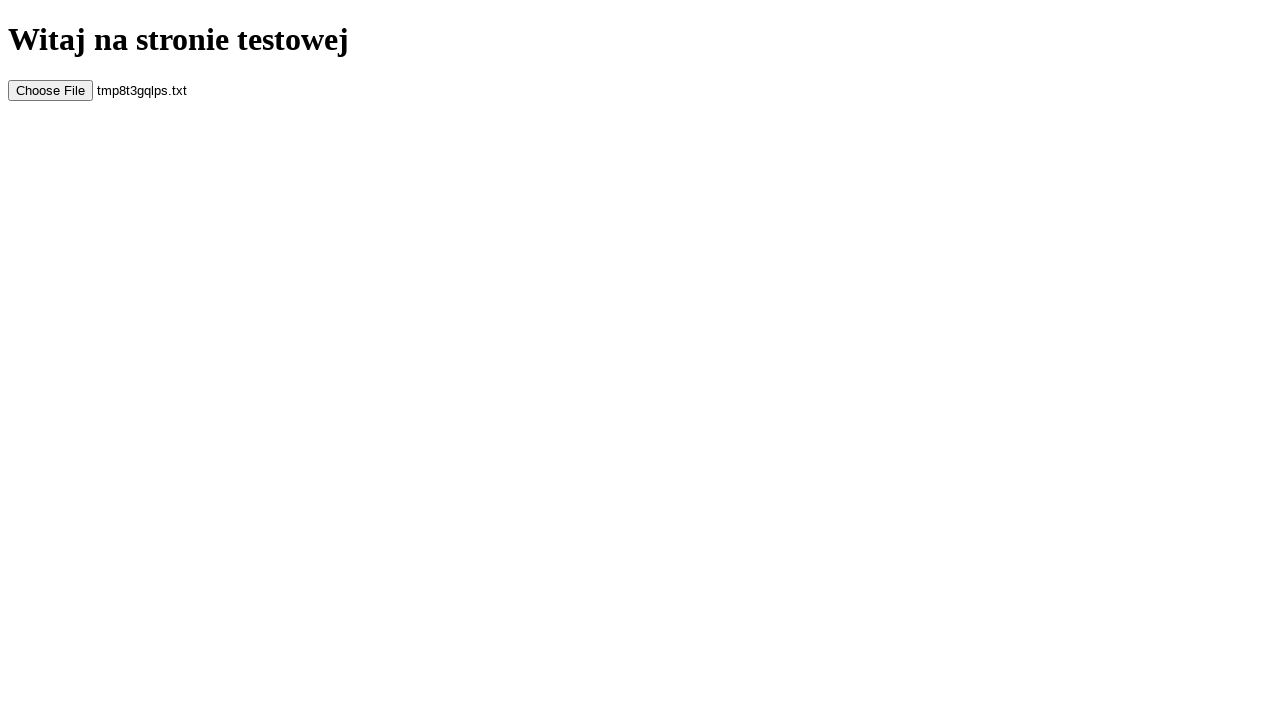

Waited for upload processing to complete
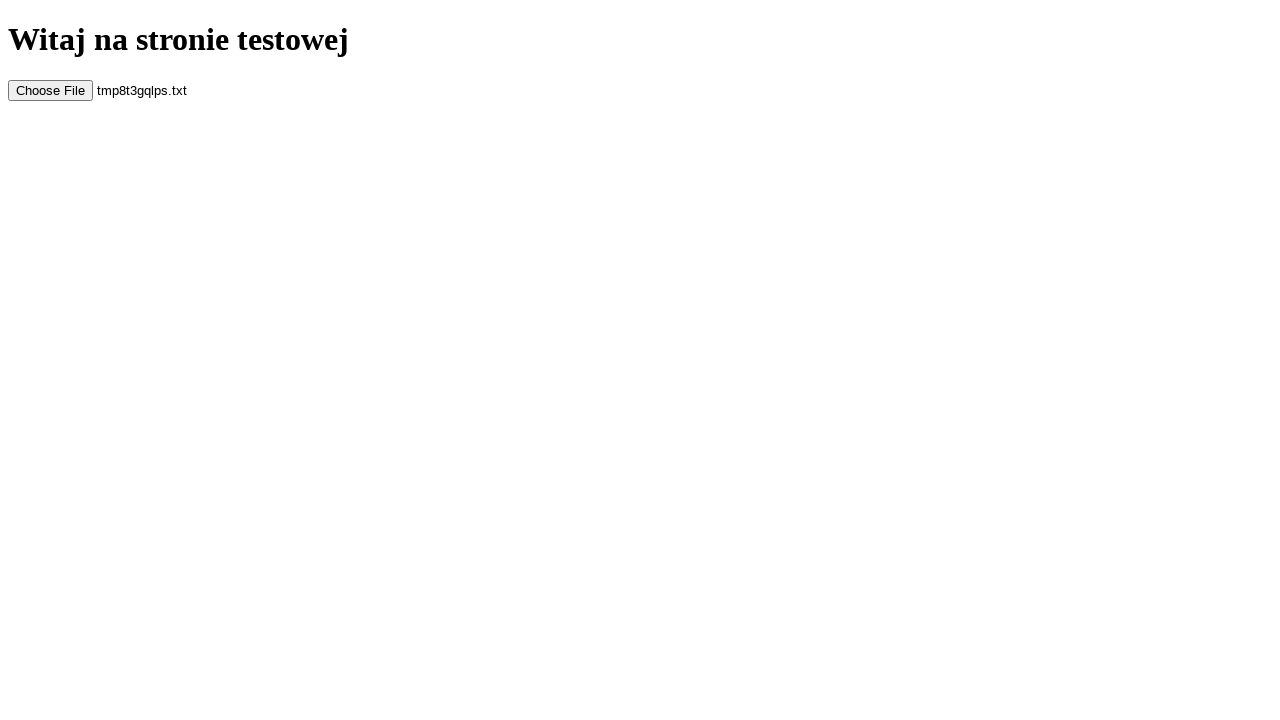

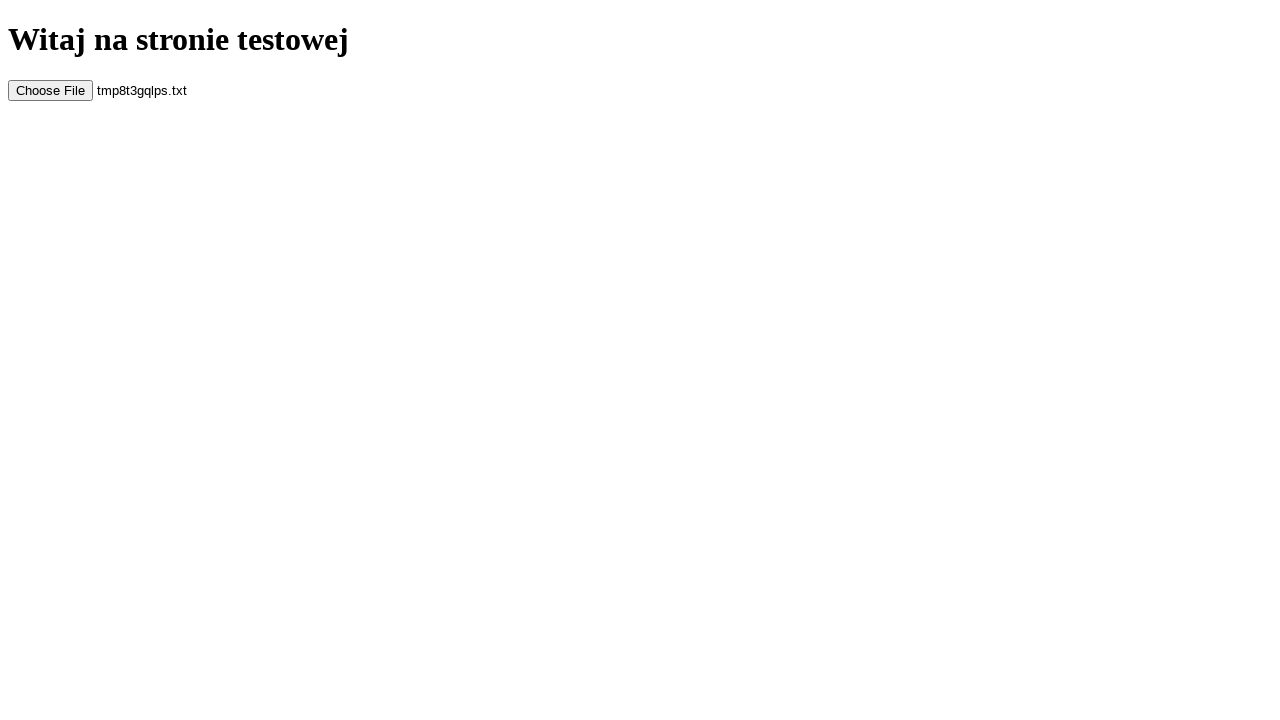